Tests adding multiple products to the shopping cart and verifies that product details (name, price, quantity, total) are correctly displayed in the cart page.

Starting URL: https://automationexercise.com/

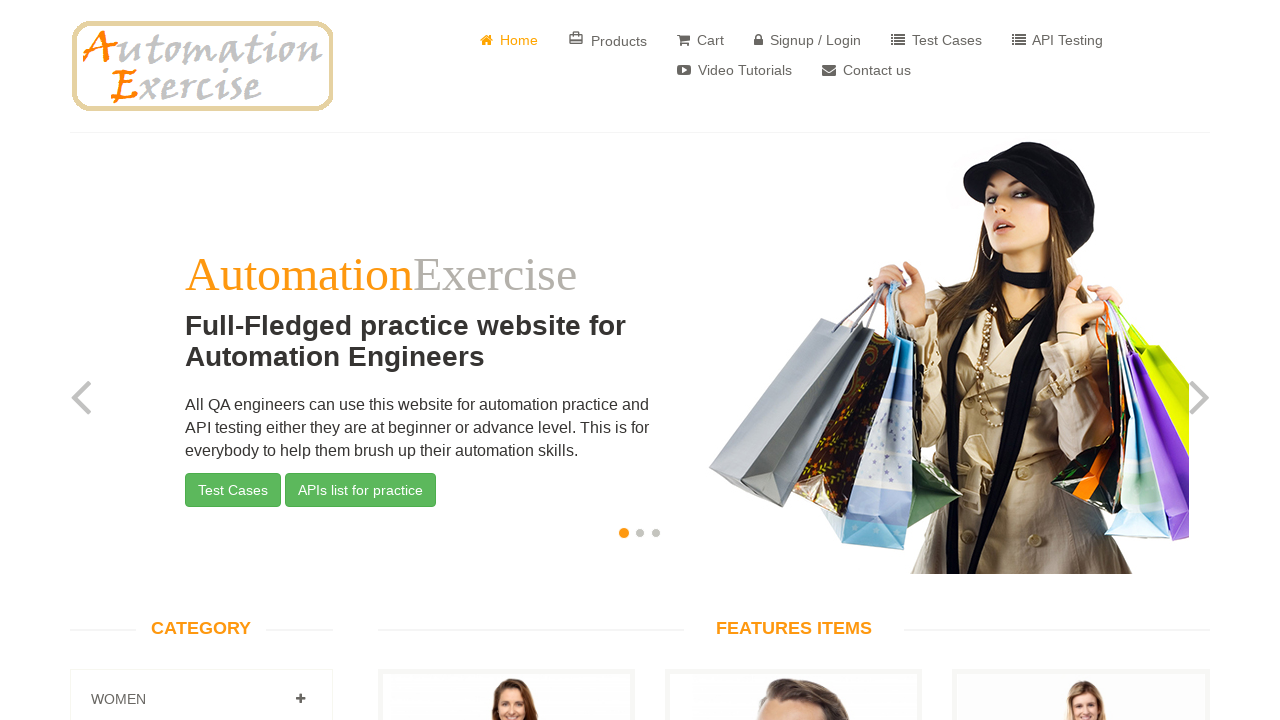

Home page loaded with 'Automation' text visible
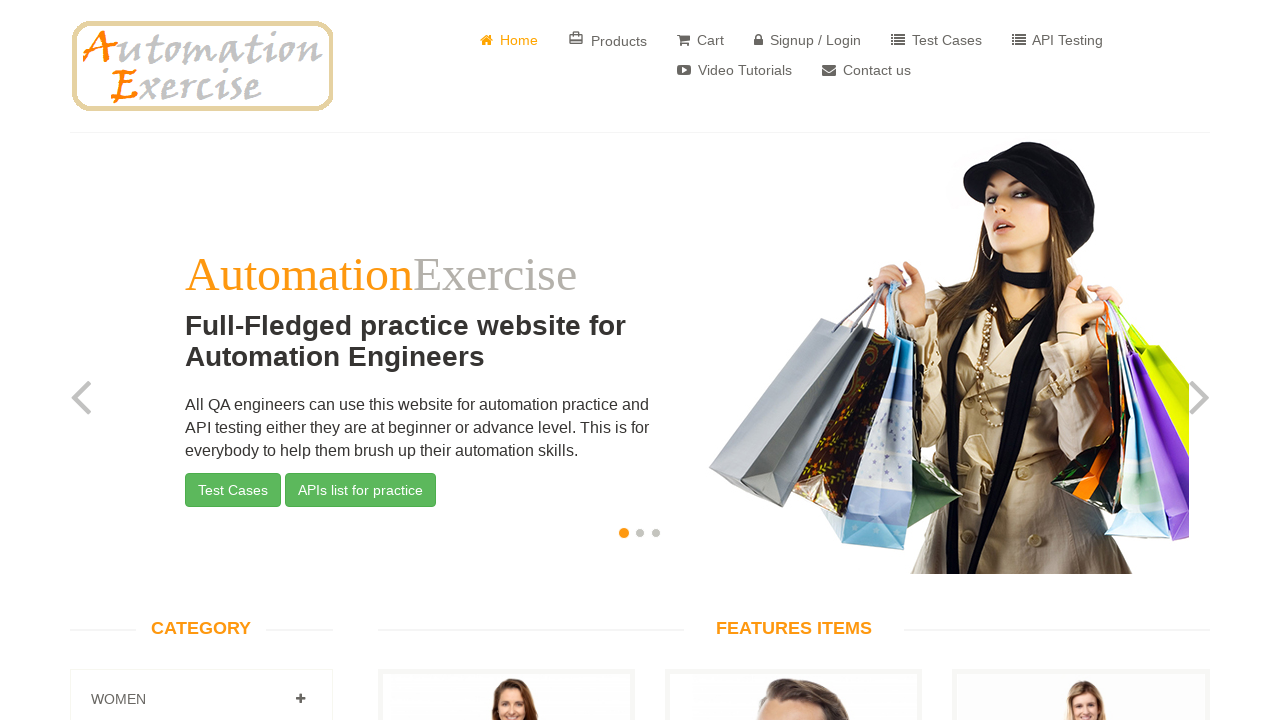

Clicked Products link in navigation at (608, 40) on a[href='/products']
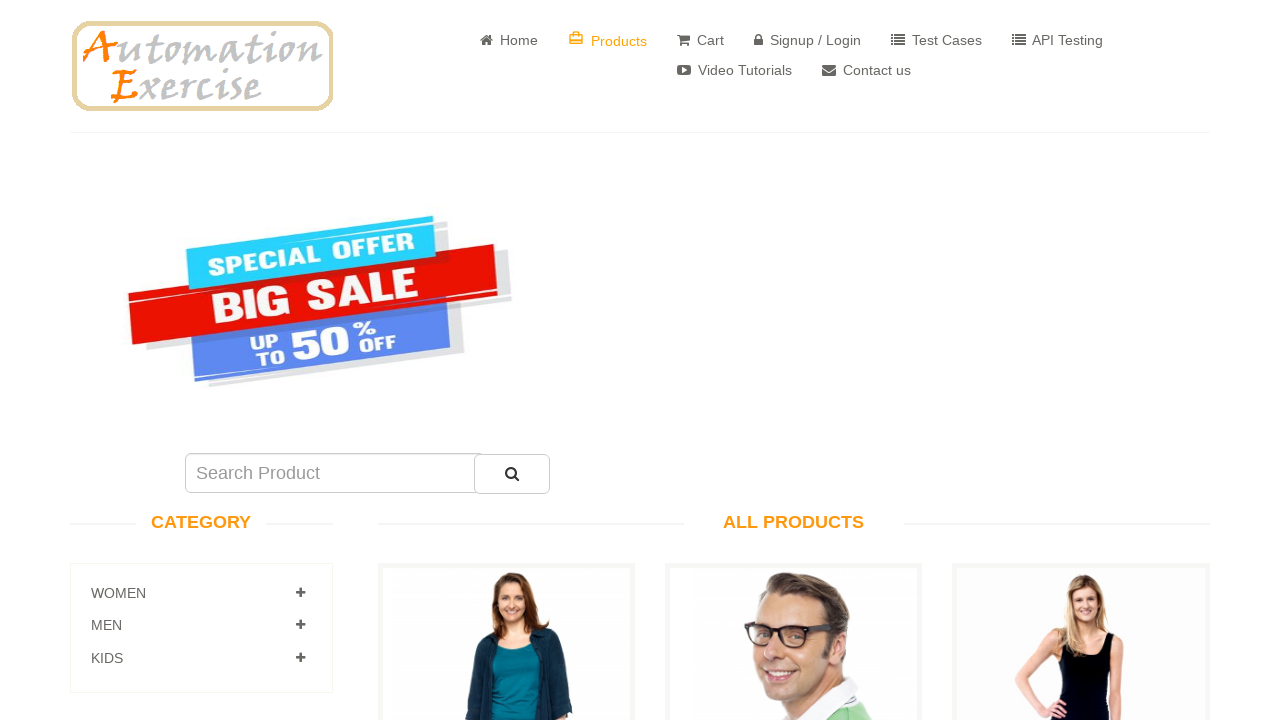

Products page loaded with features_items visible
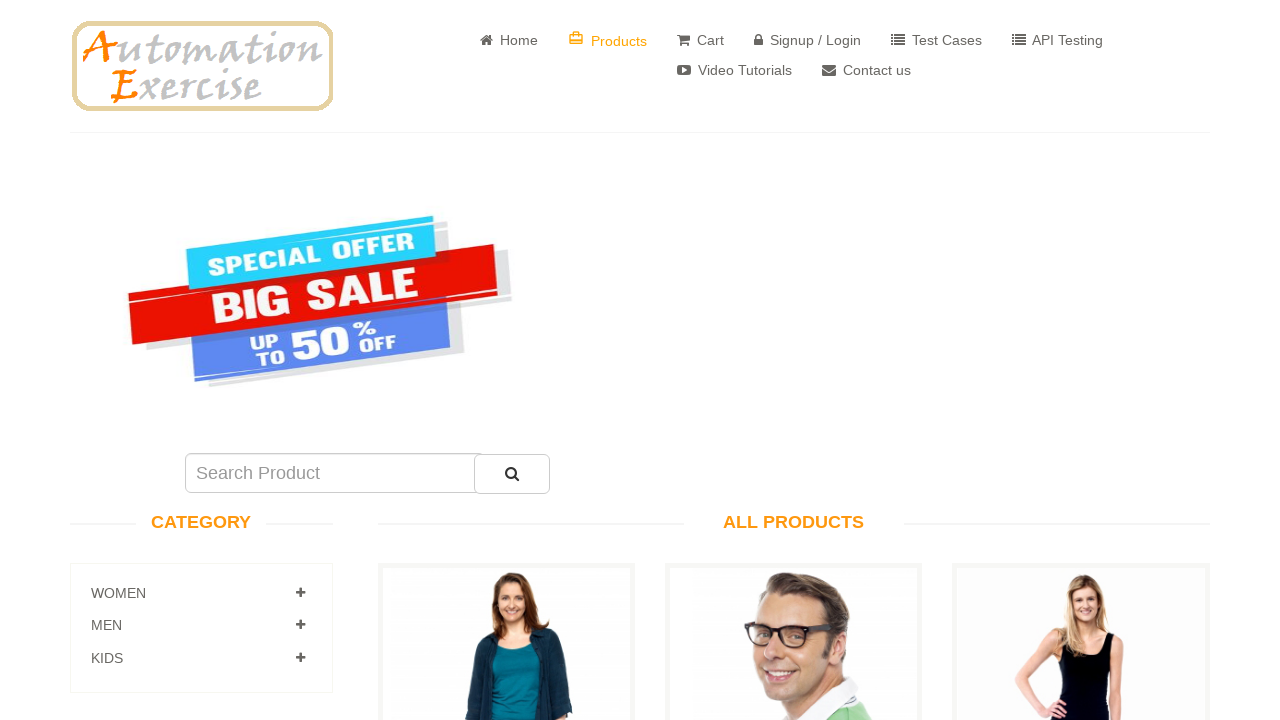

Hovered over first product (ID 1) at (506, 361) on a[data-product-id='1']
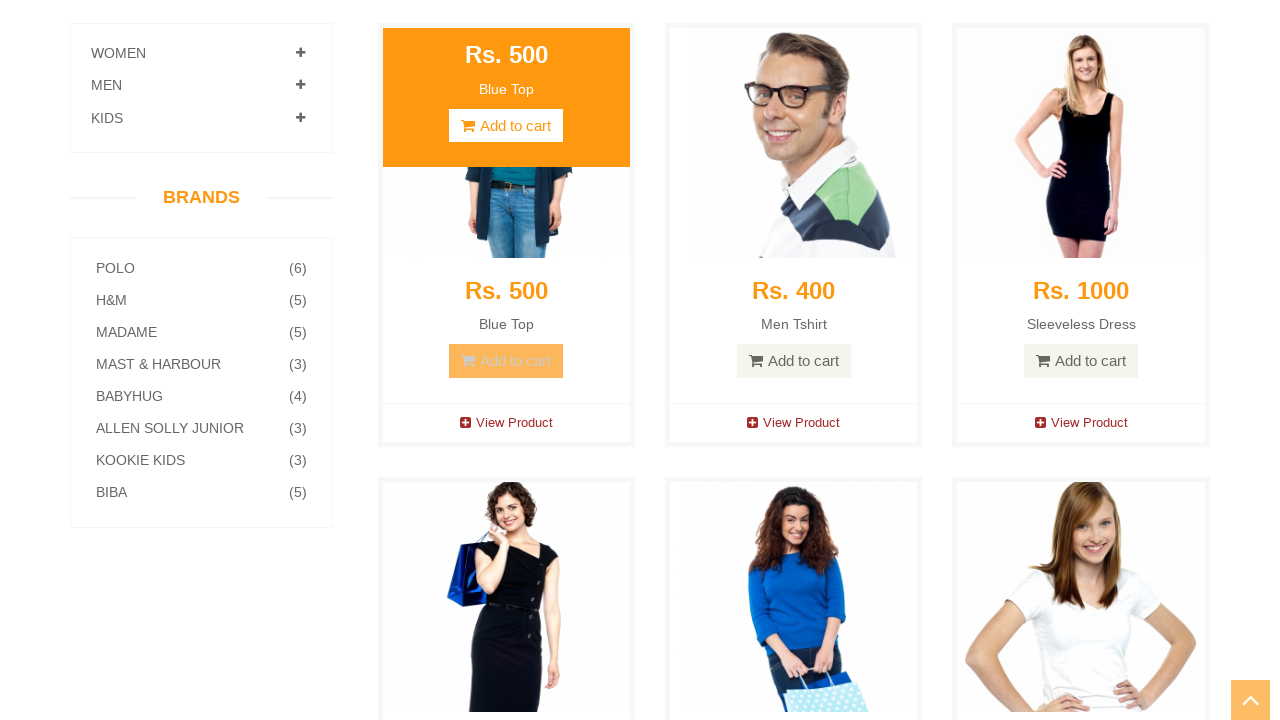

Clicked 'Add to Cart' button for first product at (506, 17) on a[data-product-id='1'].add-to-cart
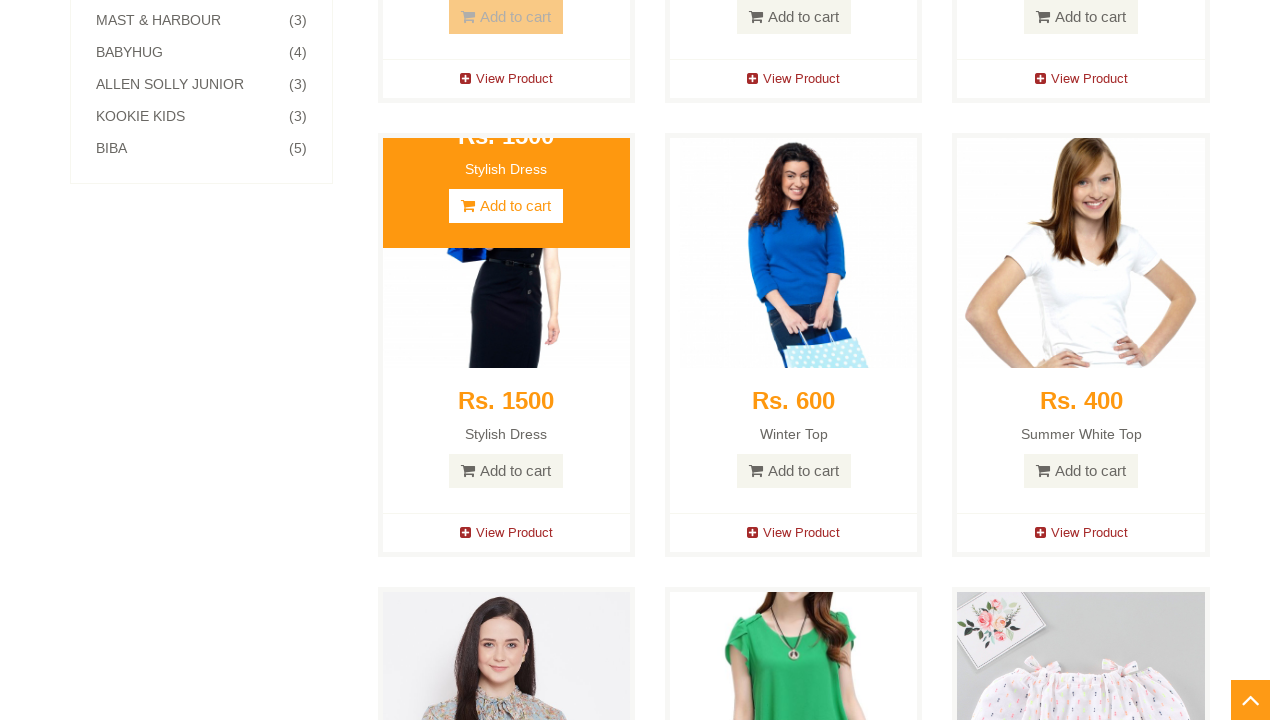

Clicked 'Continue Shopping' on modal dialog at (640, 336) on button.close-modal, button:has-text('Continue Shopping')
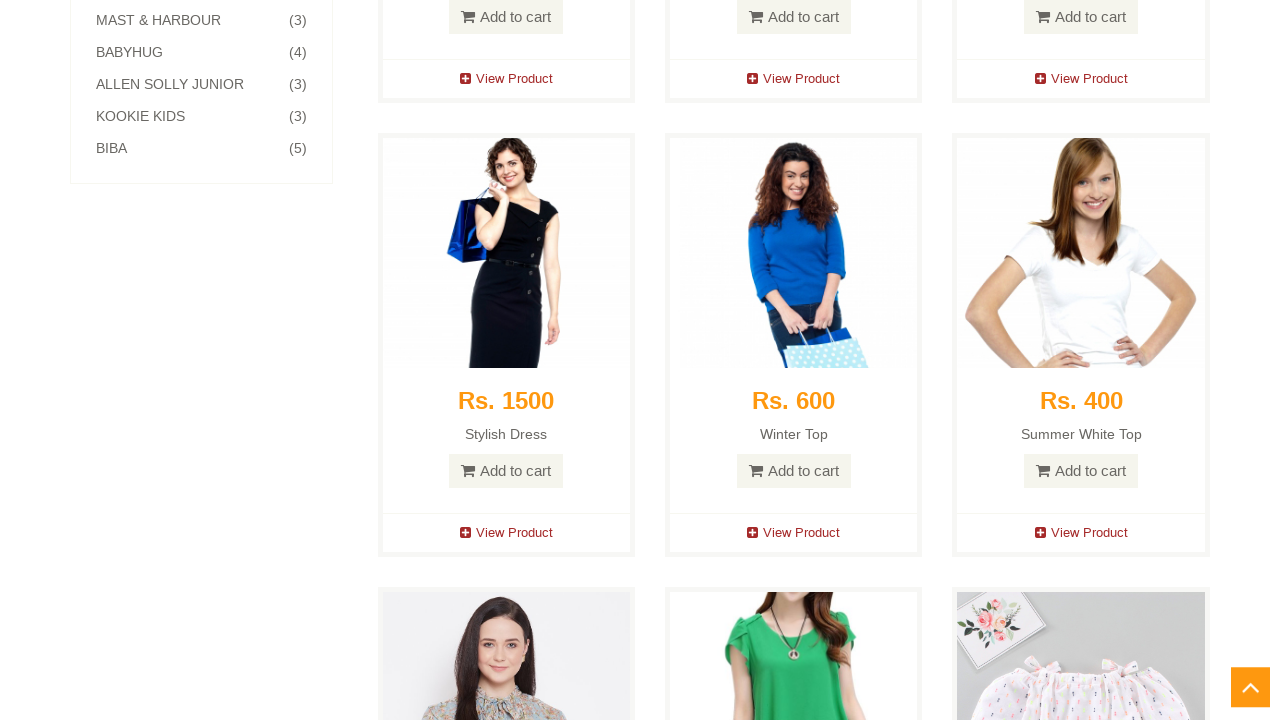

Hovered over second product (ID 2) at (794, 17) on a[data-product-id='2']
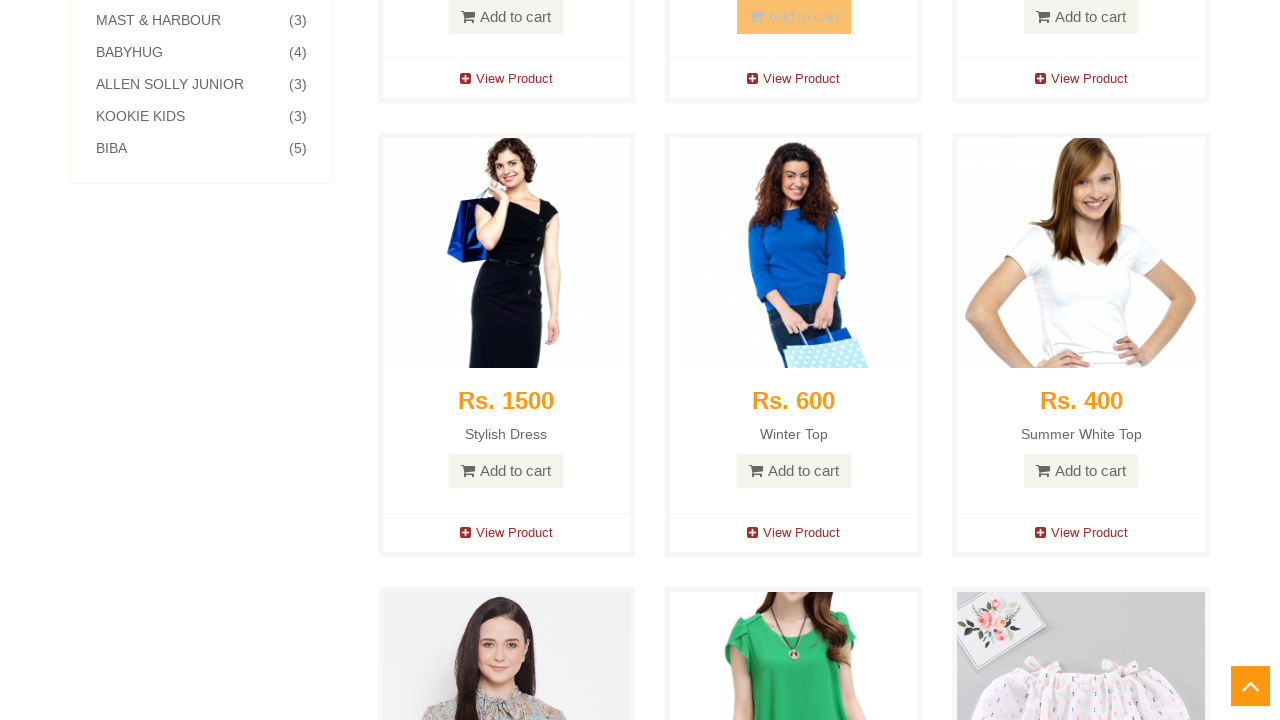

Clicked 'Add to Cart' button for second product at (794, 361) on a[data-product-id='2'].add-to-cart
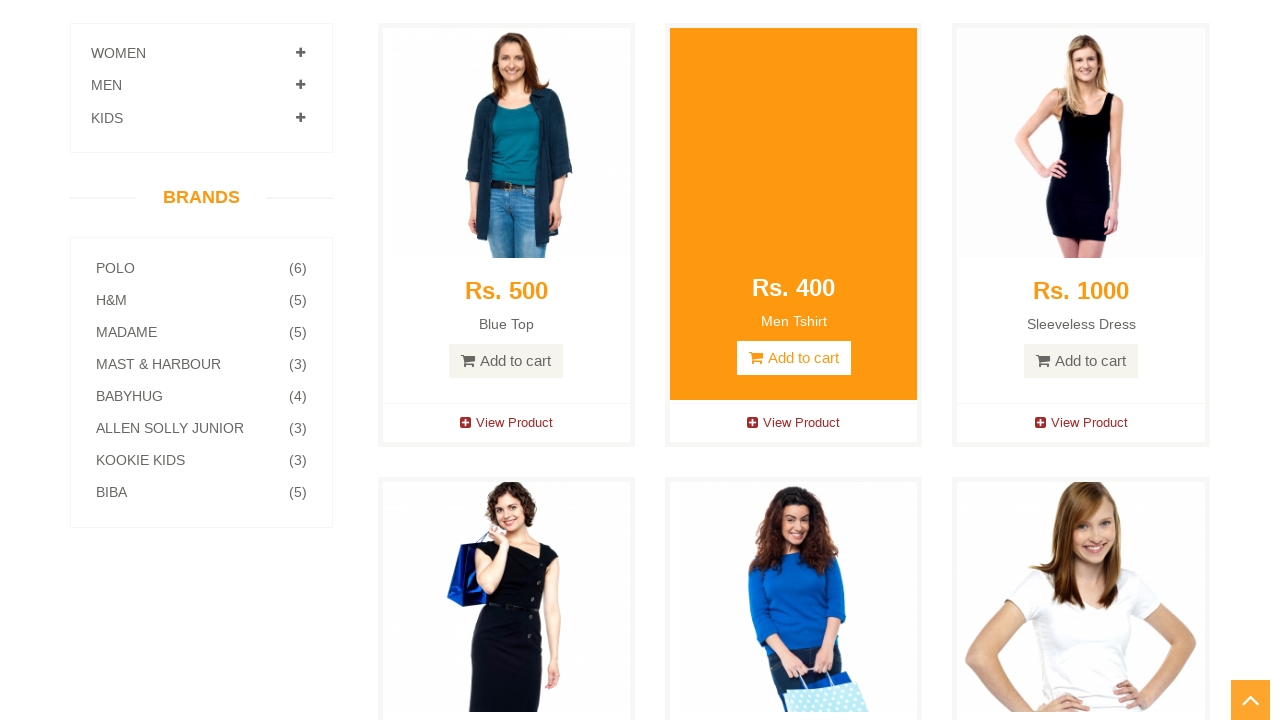

Clicked 'View Cart' link on modal dialog at (700, 40) on a[href='/view_cart'], u:has-text('View Cart')
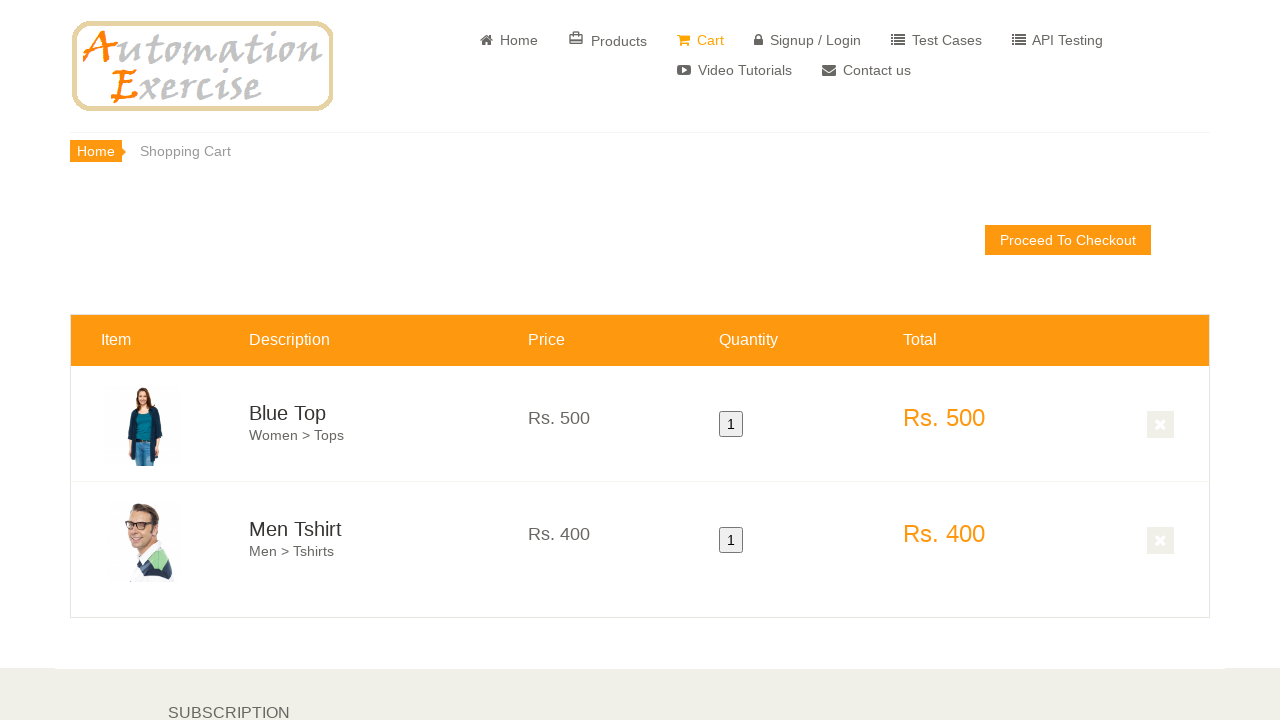

Cart page loaded with cart_info section visible
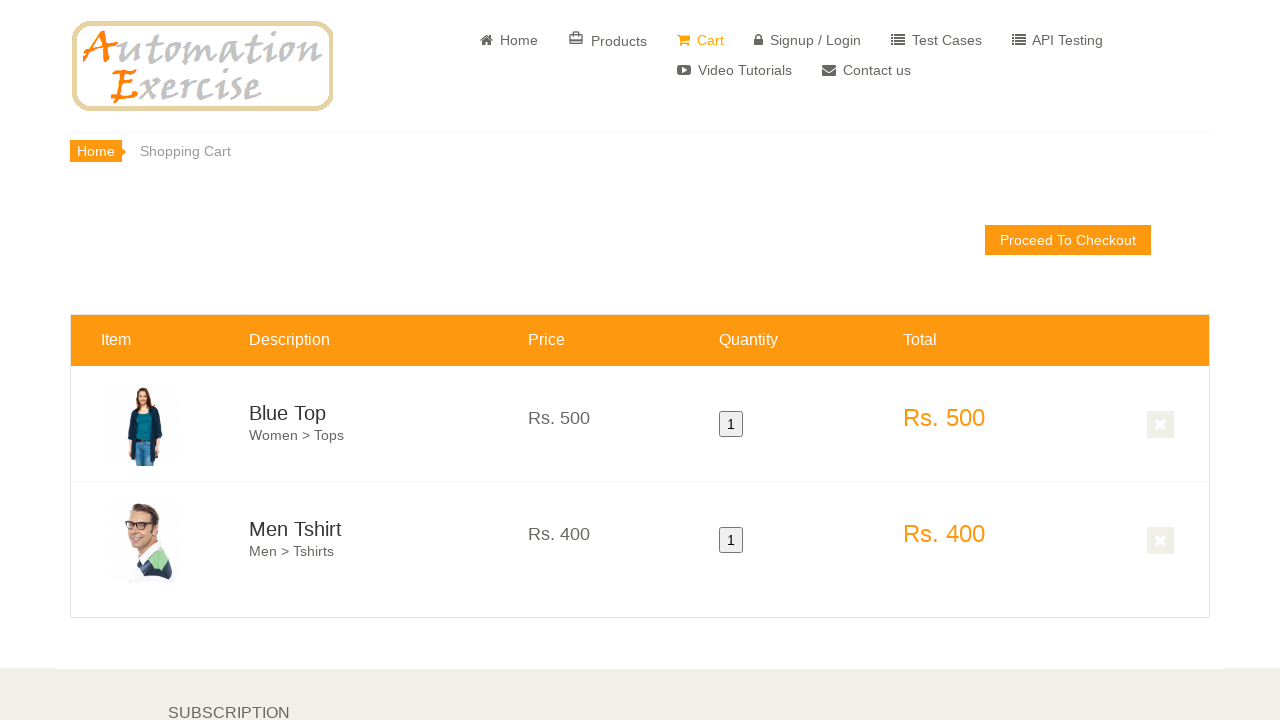

First product details visible in cart
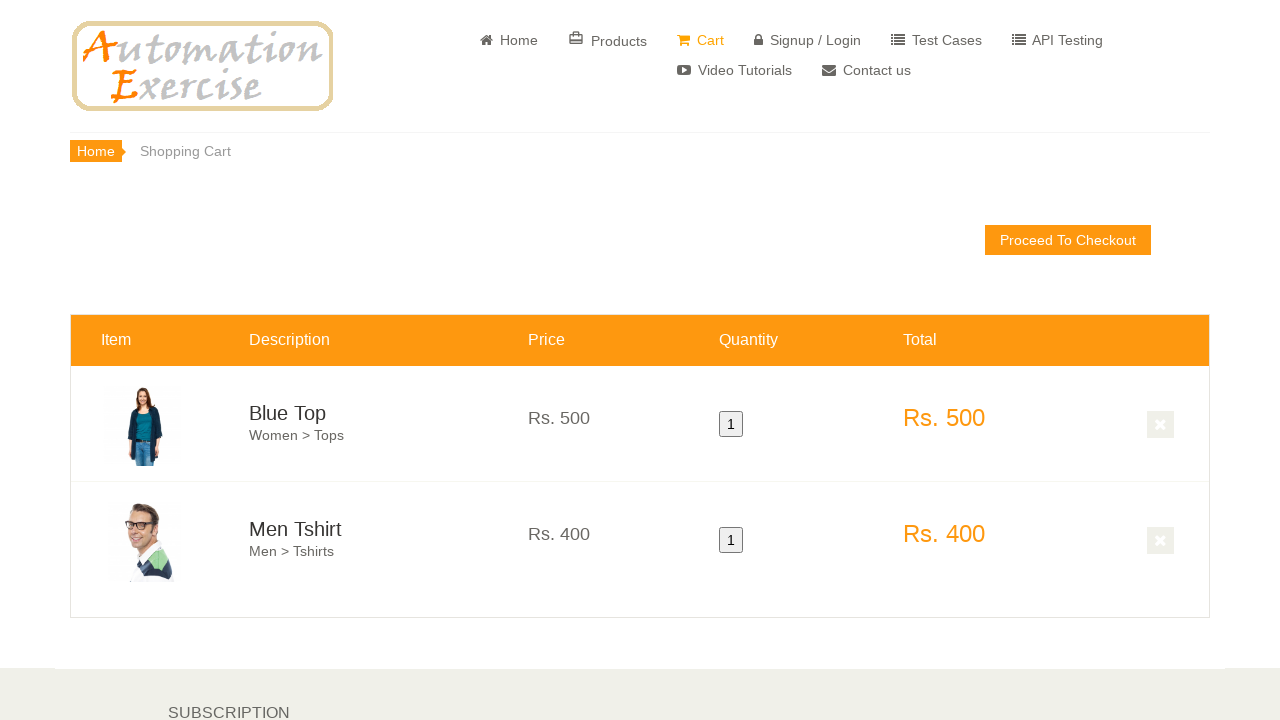

Second product details visible in cart
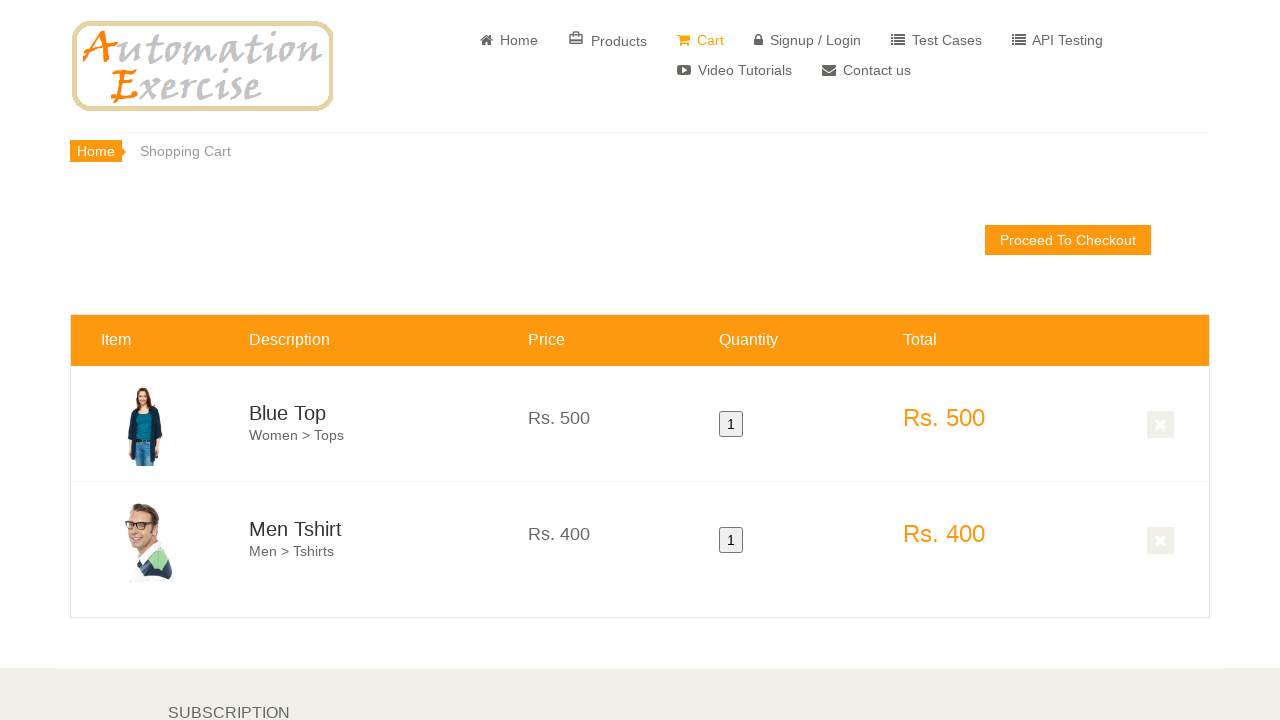

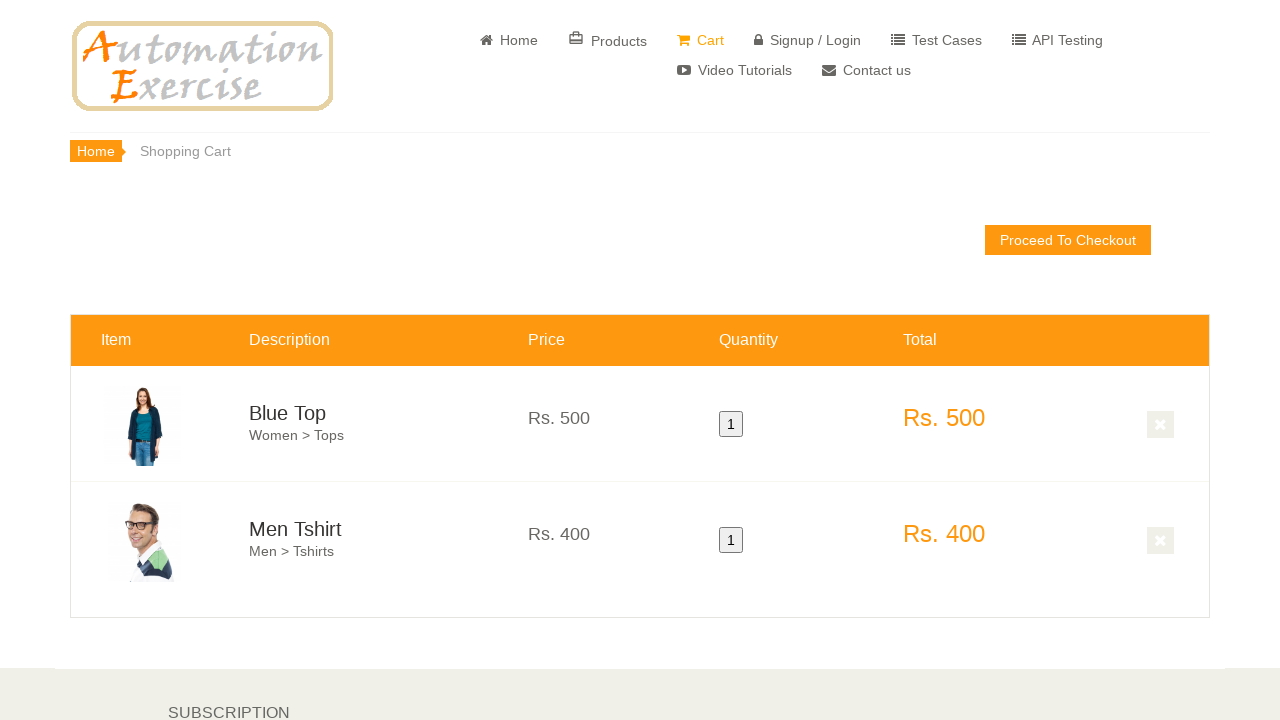